Navigates to Mars news page and waits for the news list content to load

Starting URL: https://data-class-mars.s3.amazonaws.com/Mars/index.html

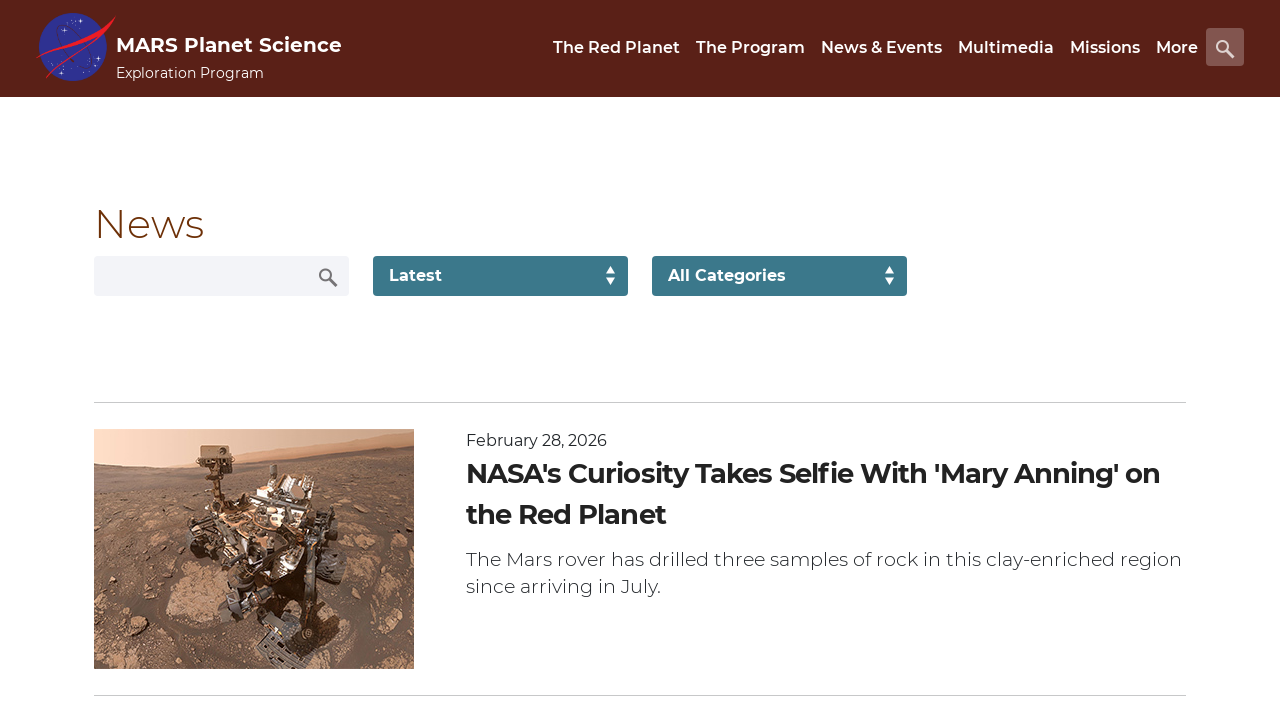

Navigated to Mars news page
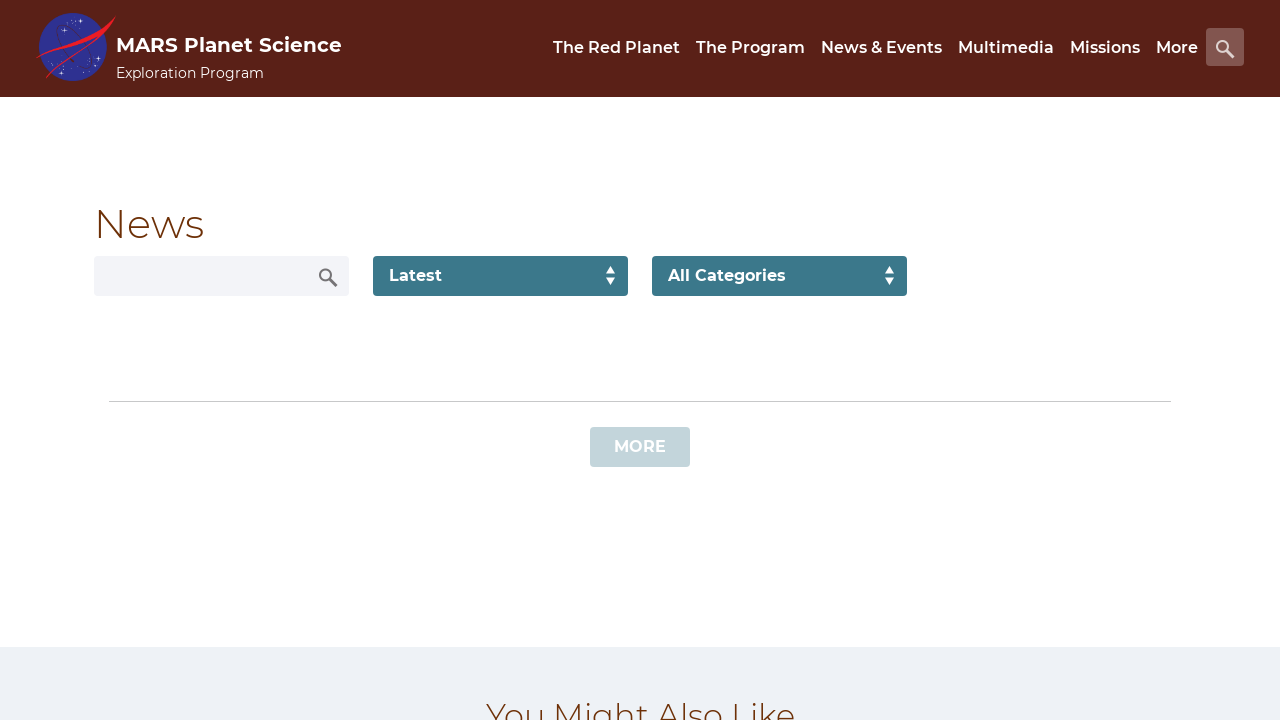

News list content loaded
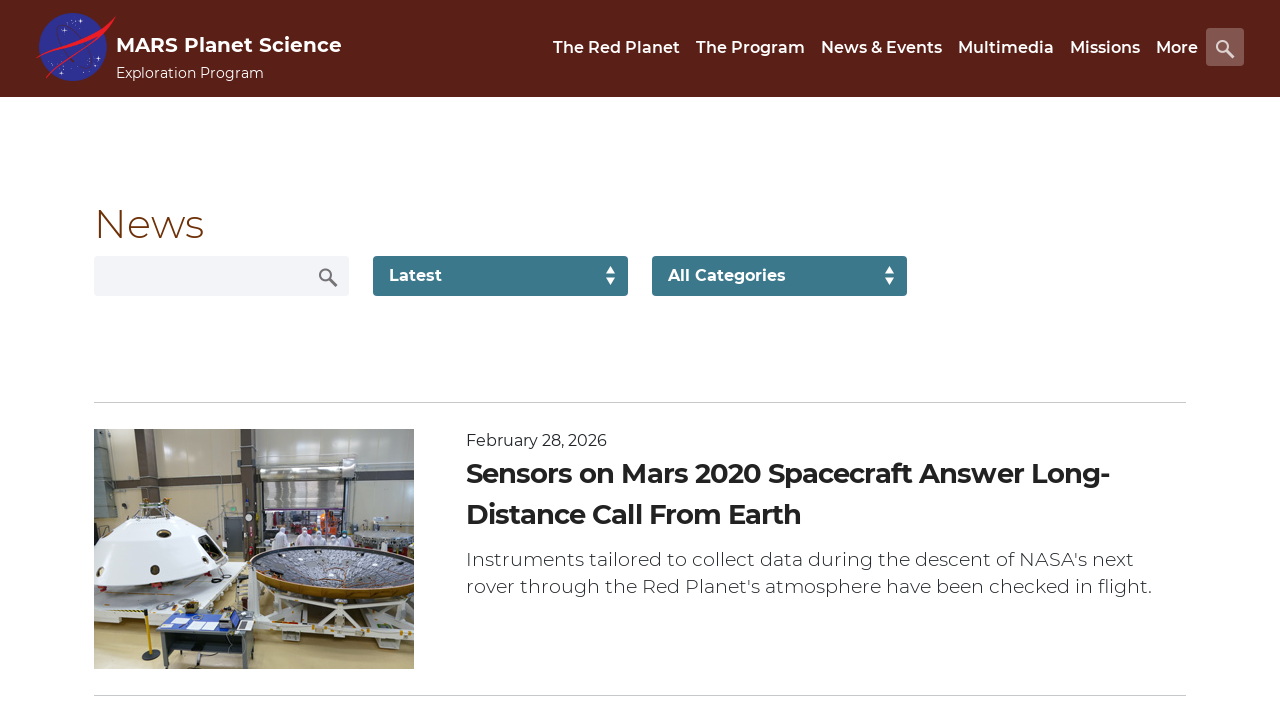

Content title is present
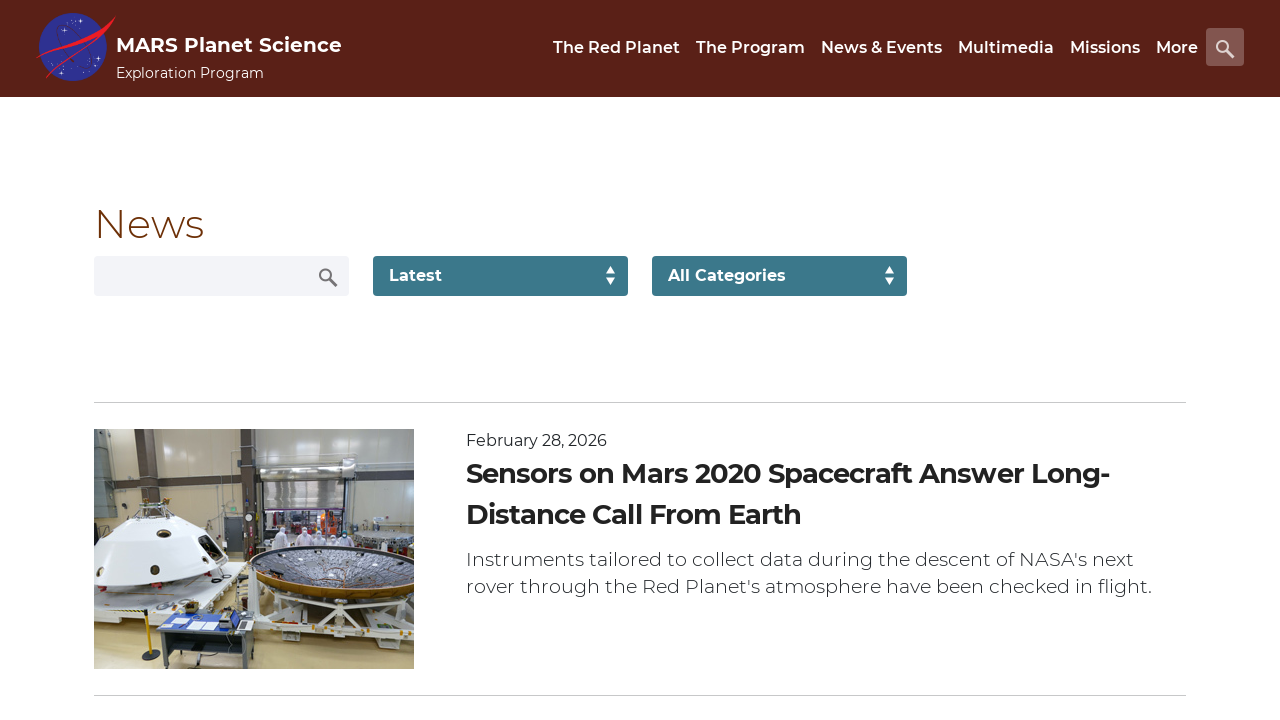

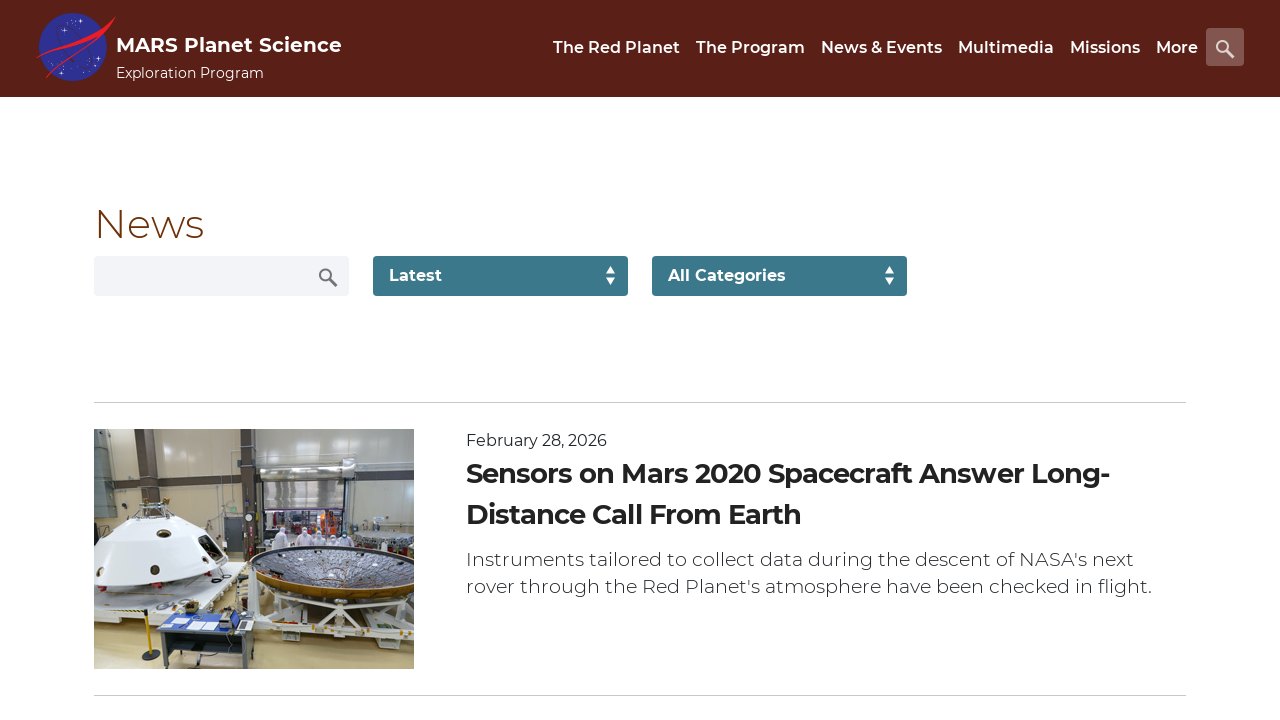